Tests checkbox functionality by finding all checkboxes on the page and clicking any that are not already selected, then verifying they become selected.

Starting URL: http://the-internet.herokuapp.com/checkboxes

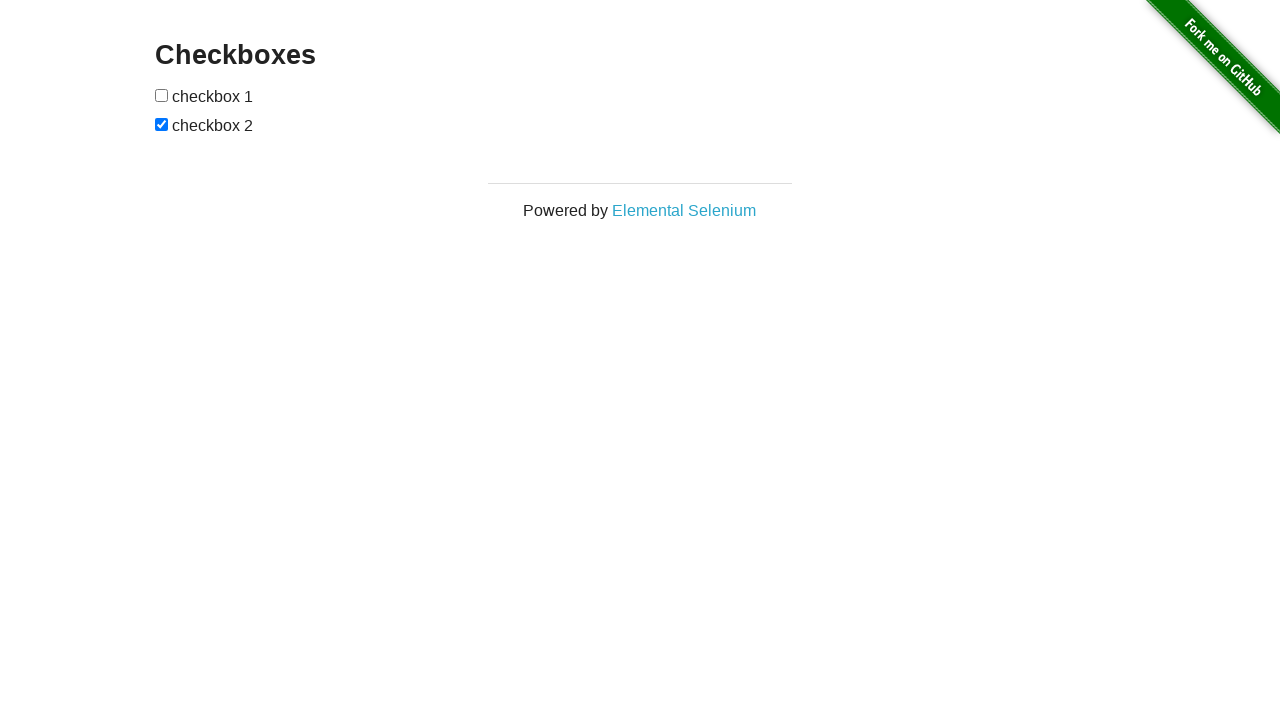

Waited for checkboxes to load on the page
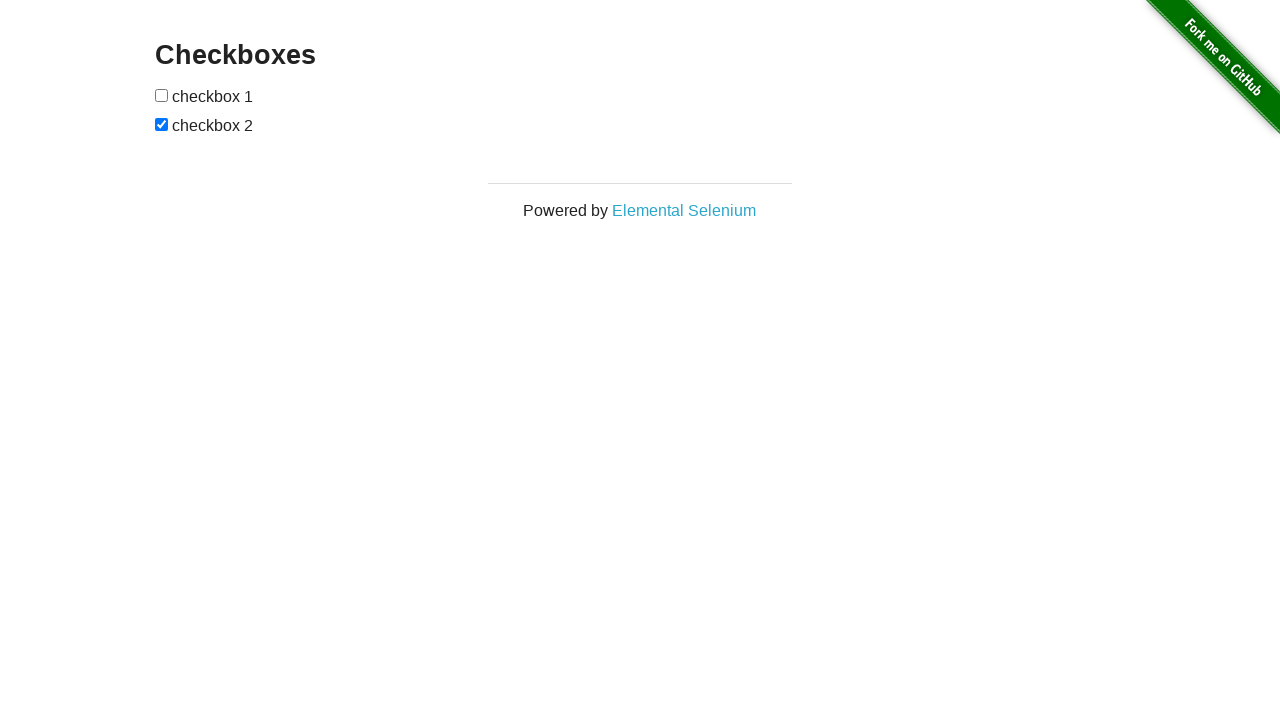

Located all checkboxes on the page
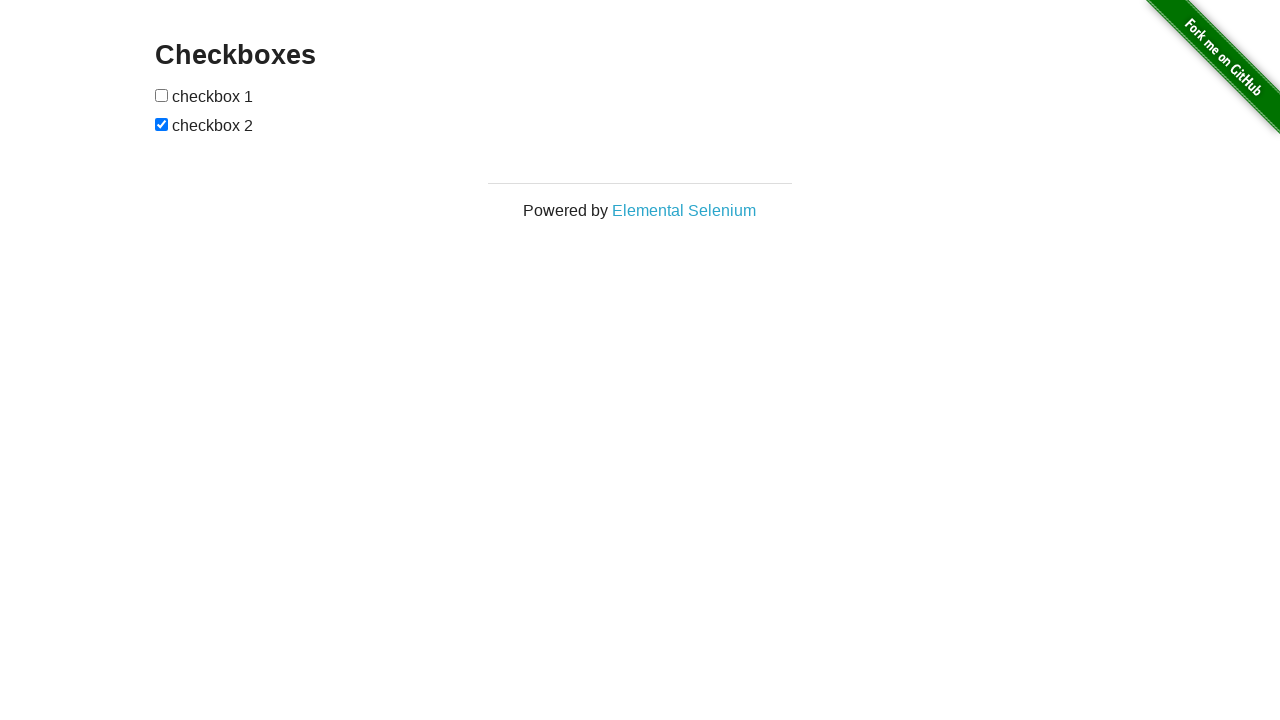

Found 2 checkboxes on the page
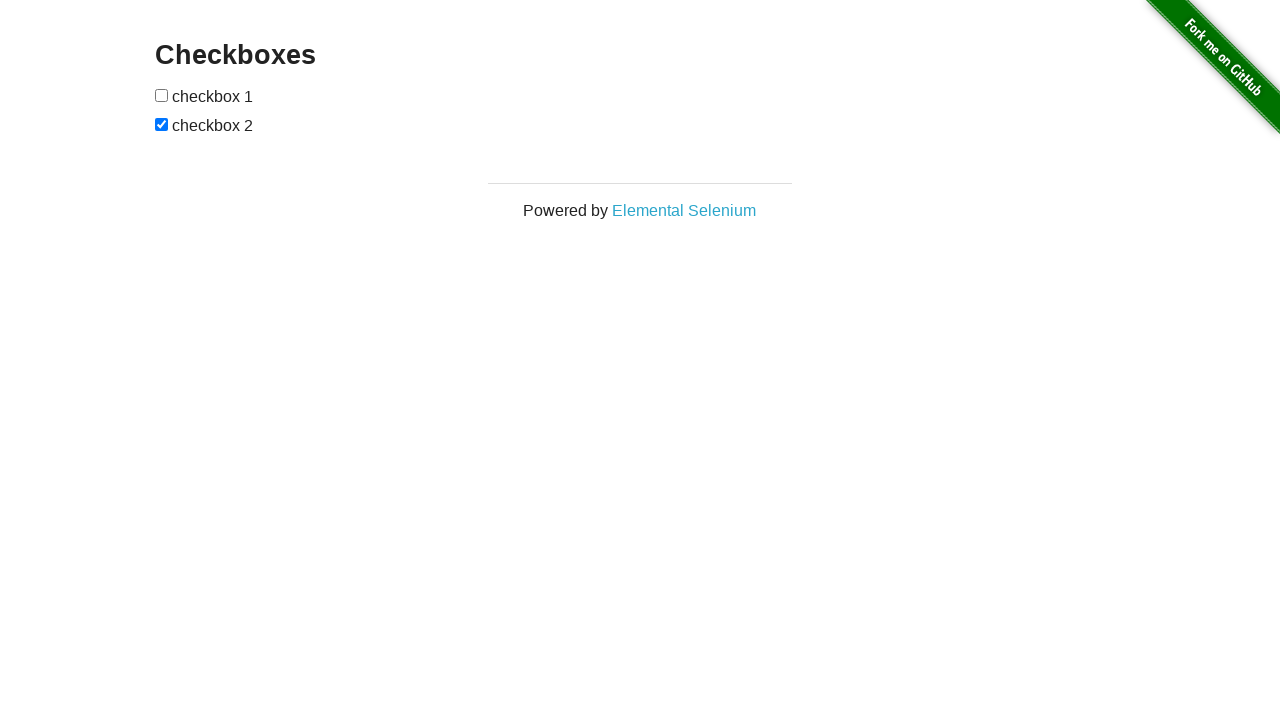

Clicked checkbox 1 to select it at (162, 95) on input[type="checkbox"] >> nth=0
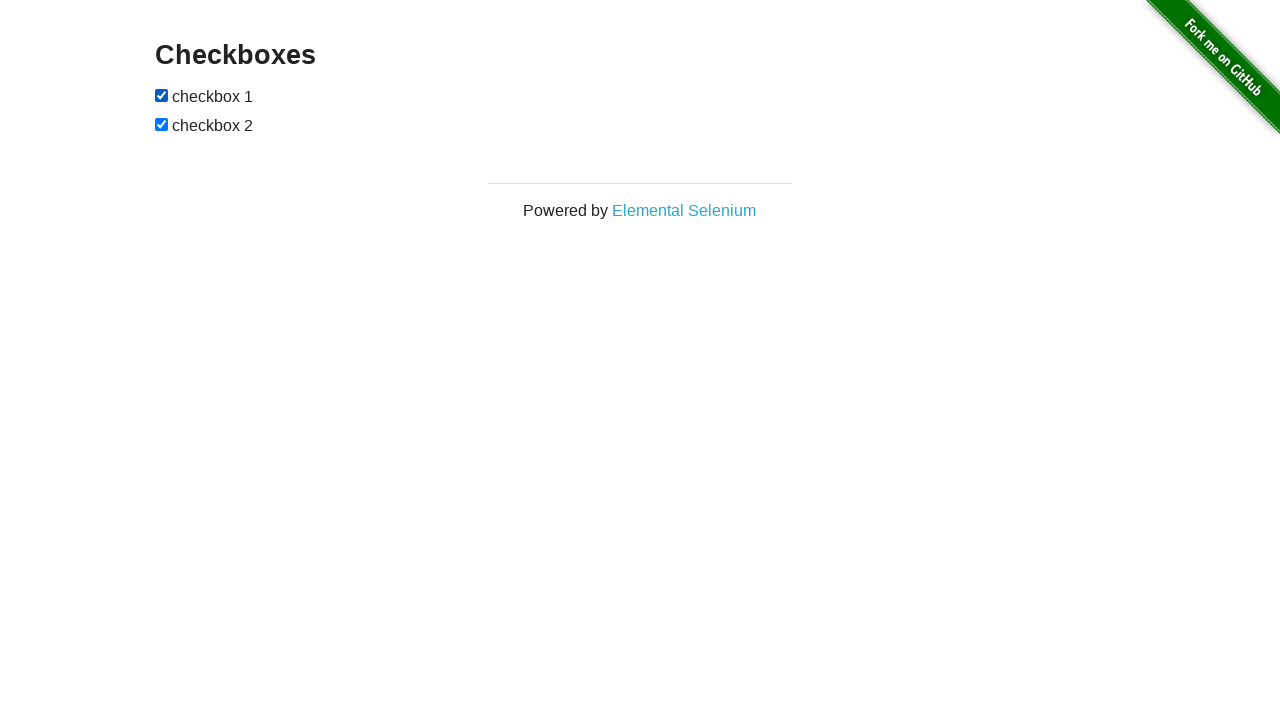

Verified checkbox 1 is now selected
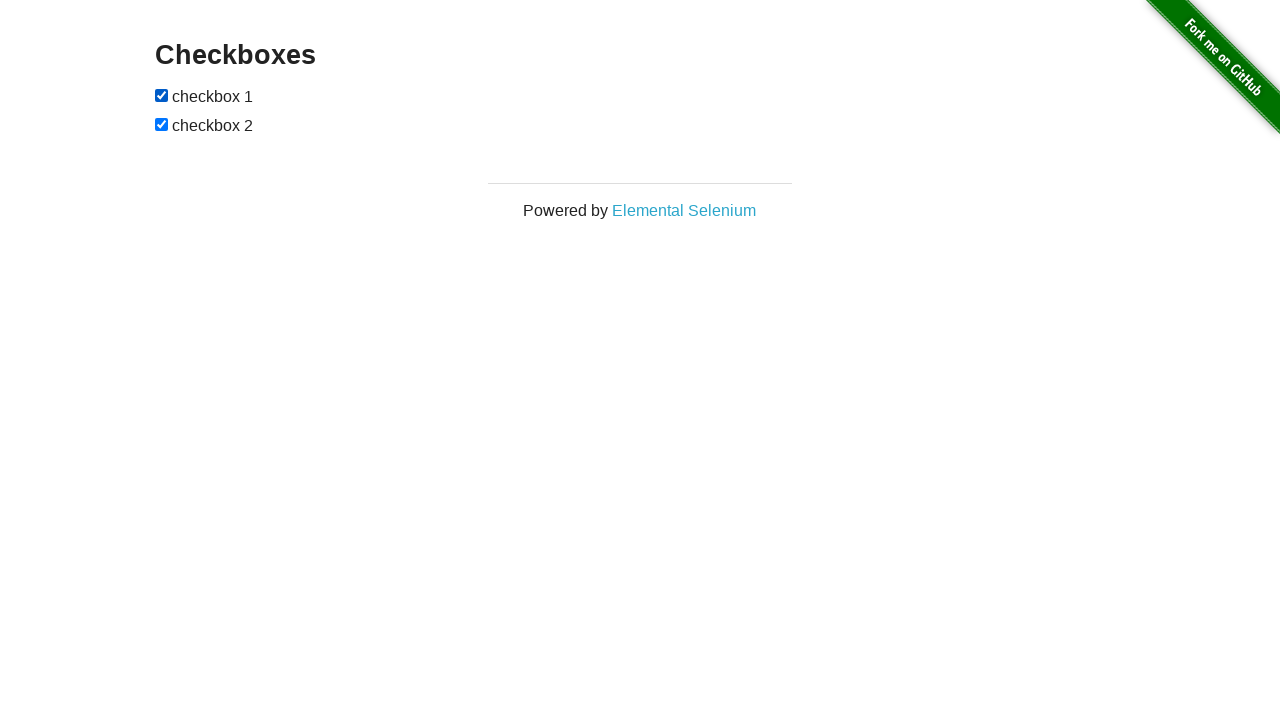

Verified checkbox 2 is now selected
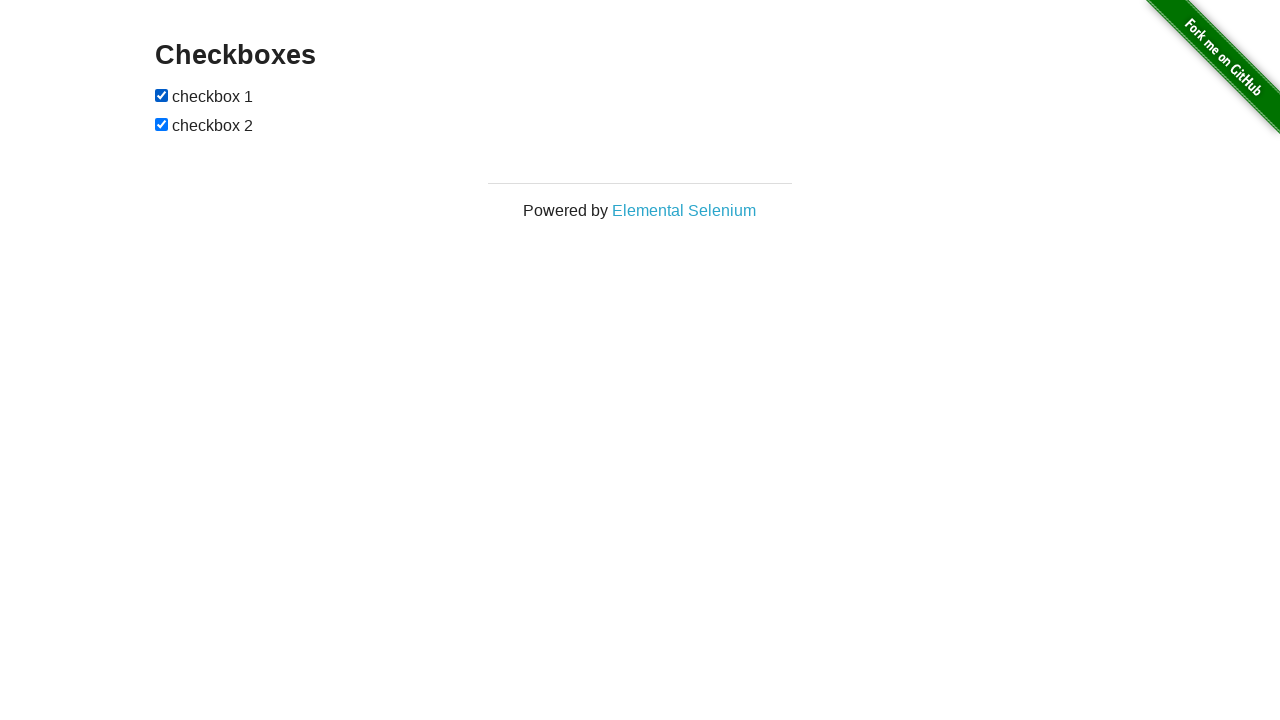

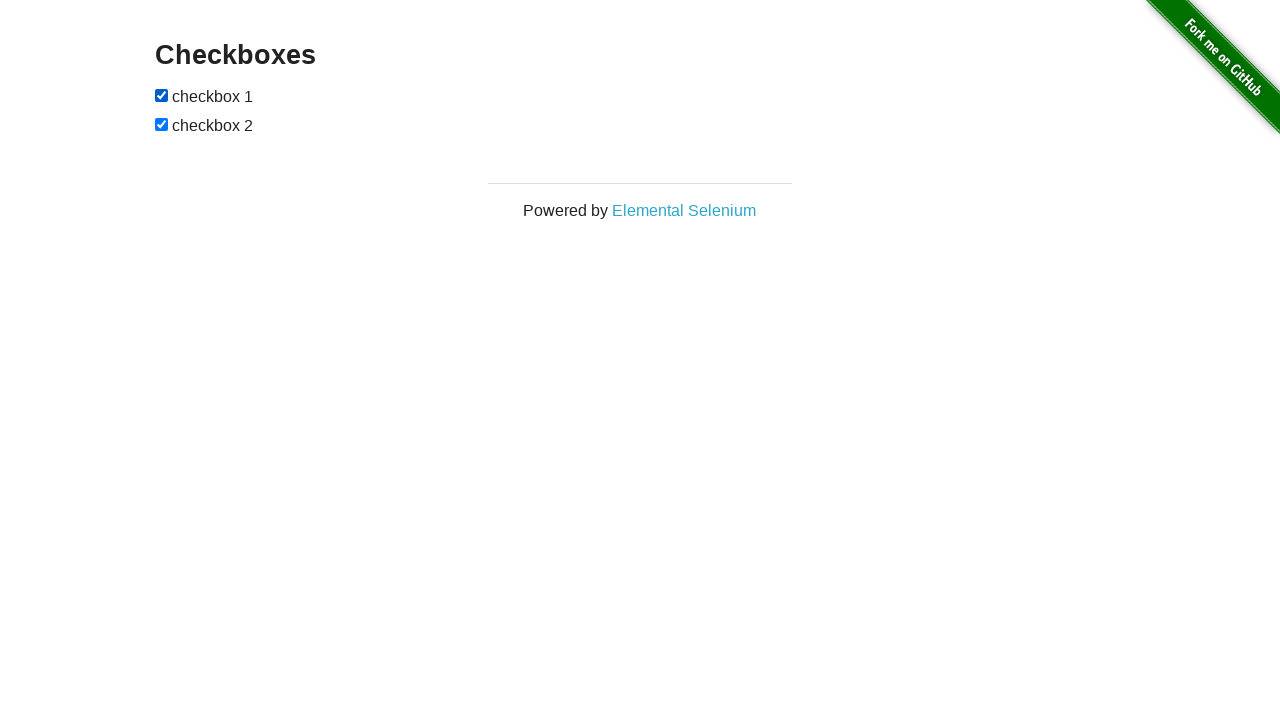